Tests screenshot capture functionality by navigating to a page and taking a screenshot

Starting URL: https://demoqa.com

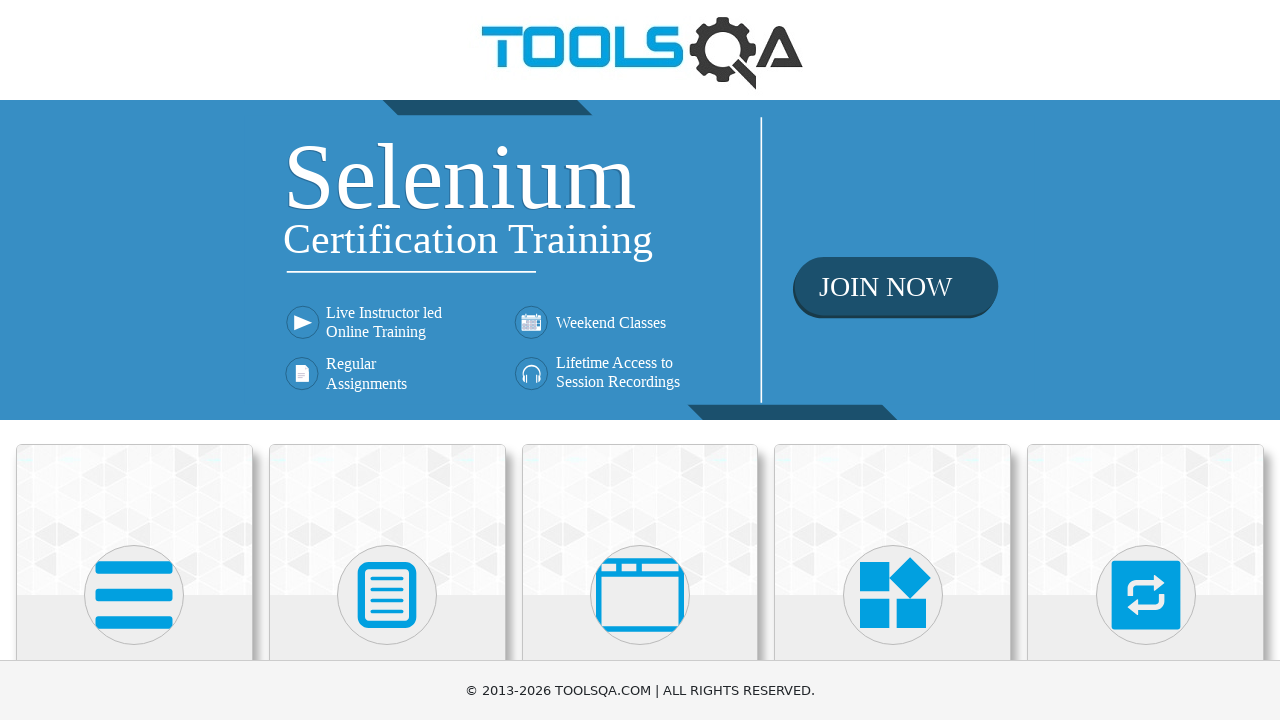

Navigated to https://demoqa.com
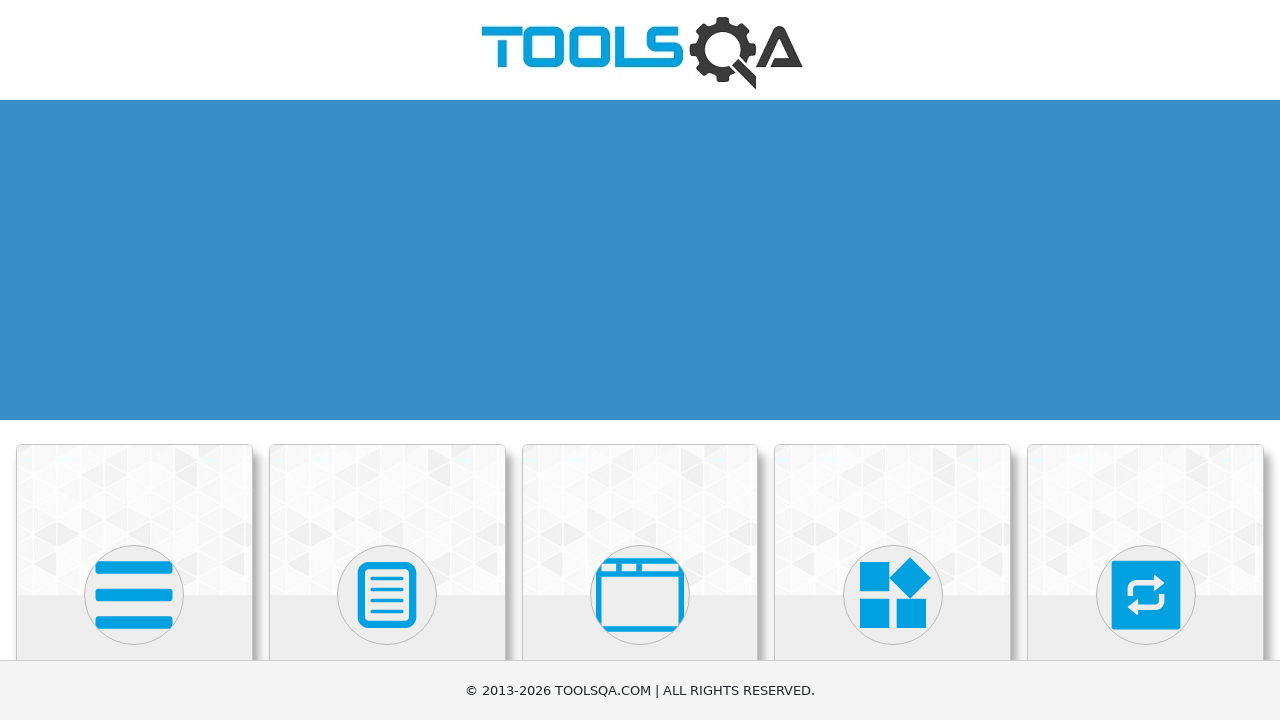

Captured screenshot of the page
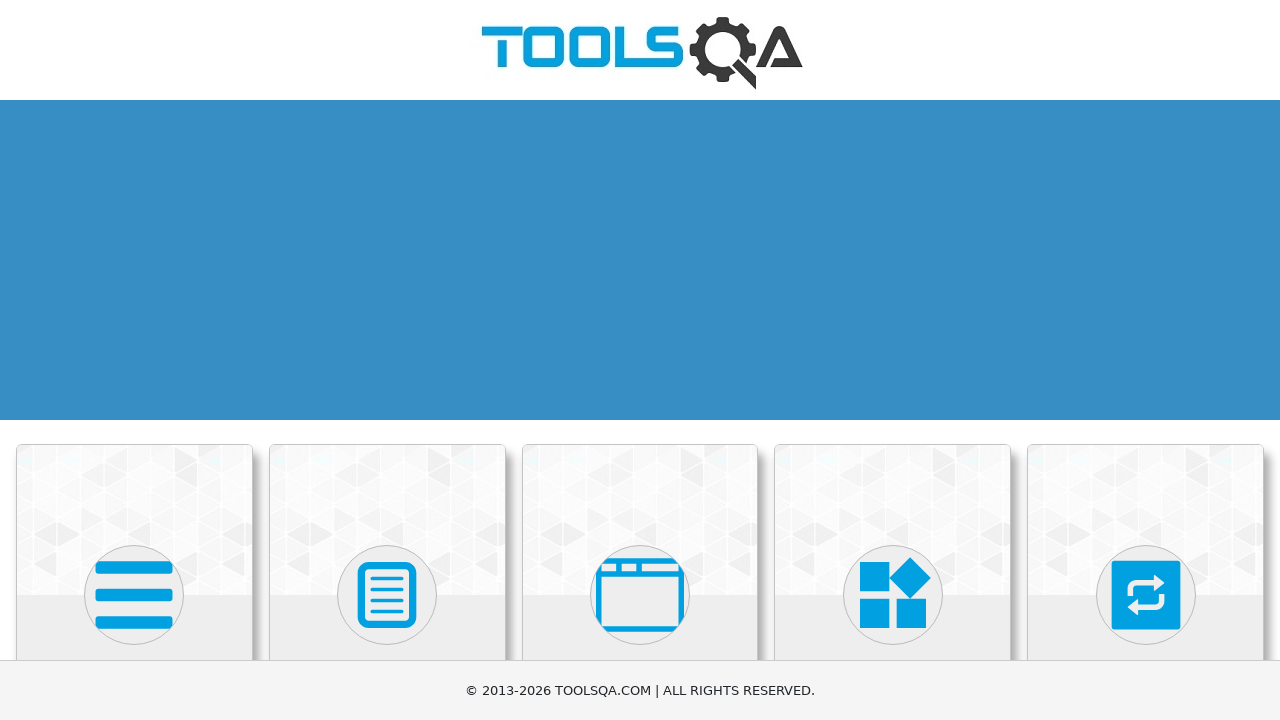

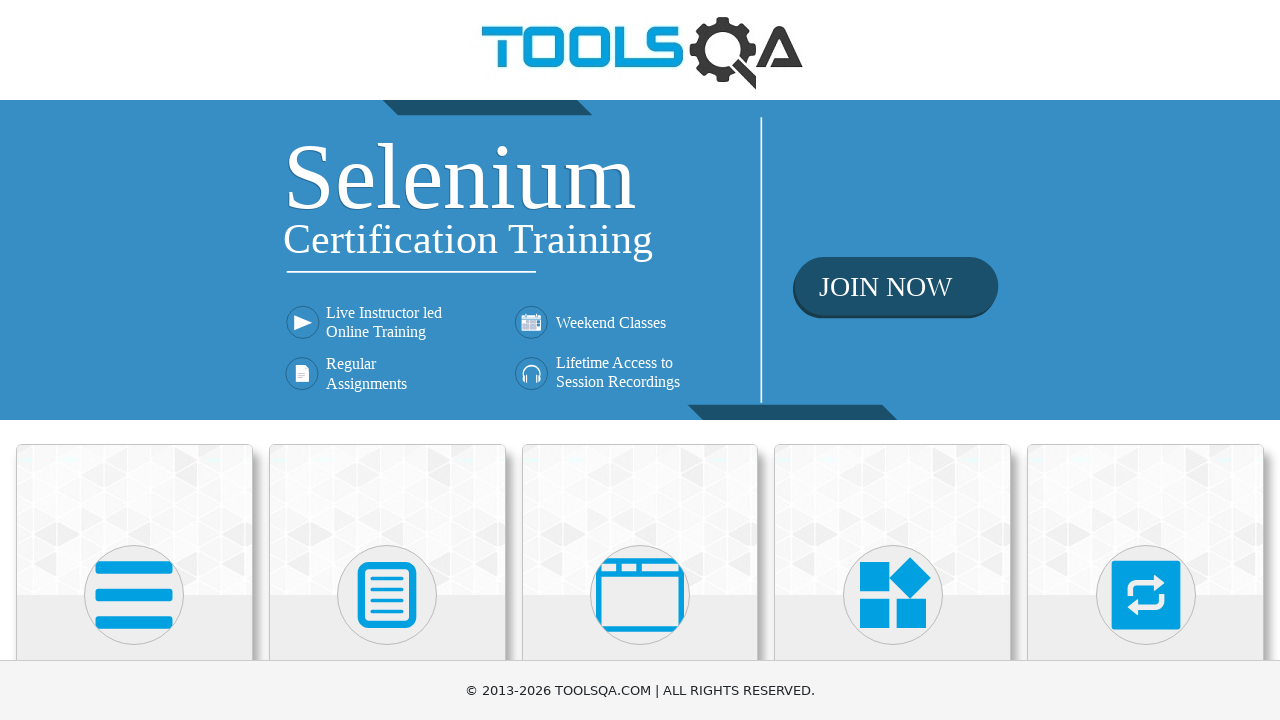